Tests file upload functionality by selecting a file and submitting the upload form

Starting URL: https://the-internet.herokuapp.com/upload

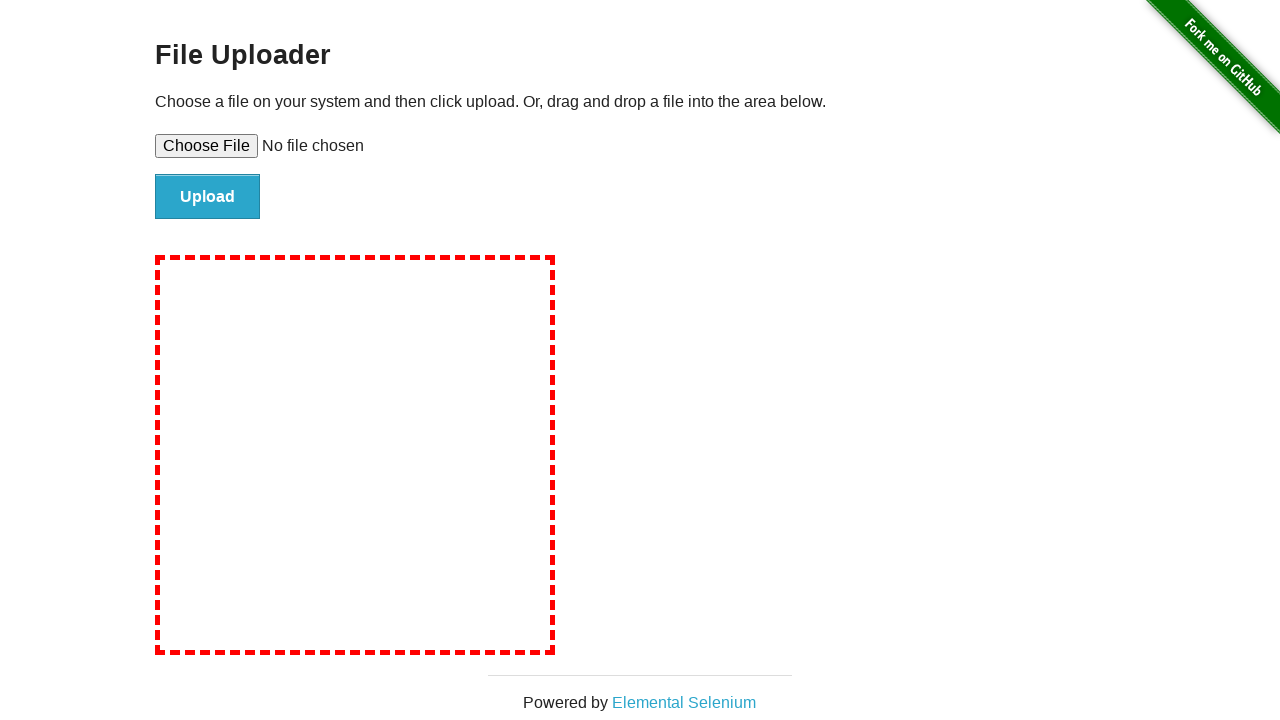

Created temporary text file for upload
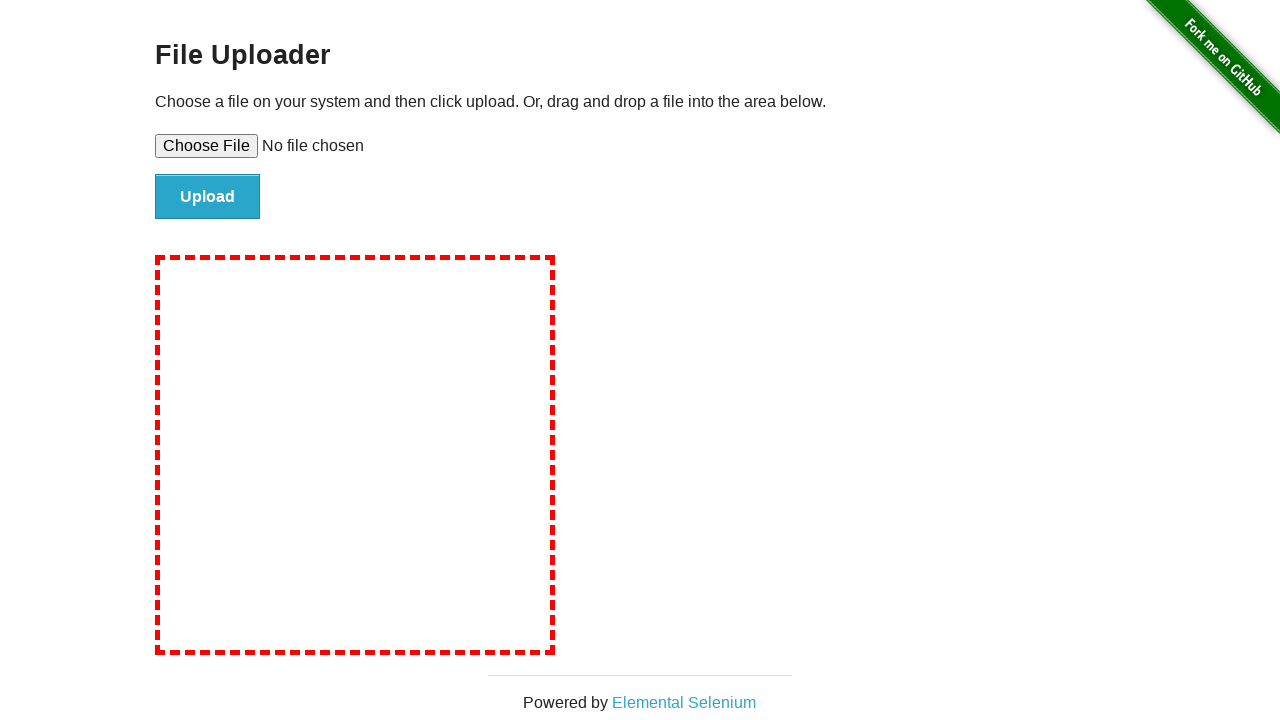

Selected file for upload
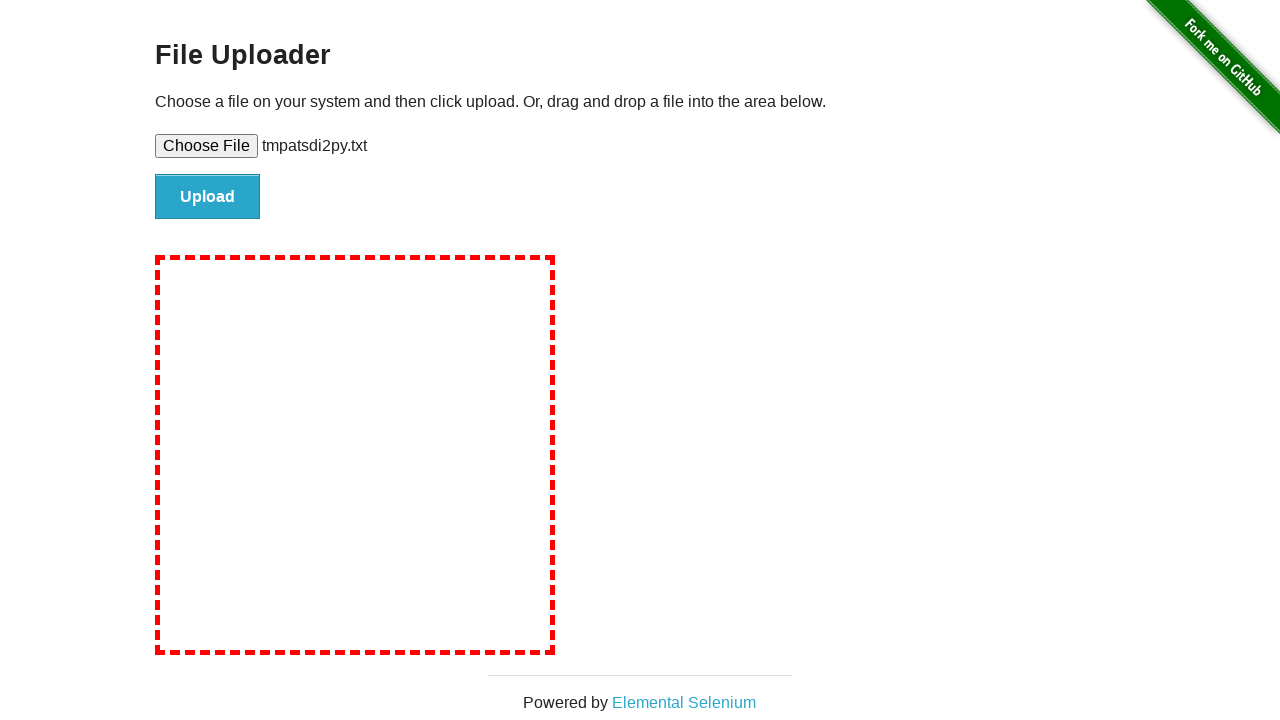

Clicked file submit button to upload at (208, 197) on #file-submit
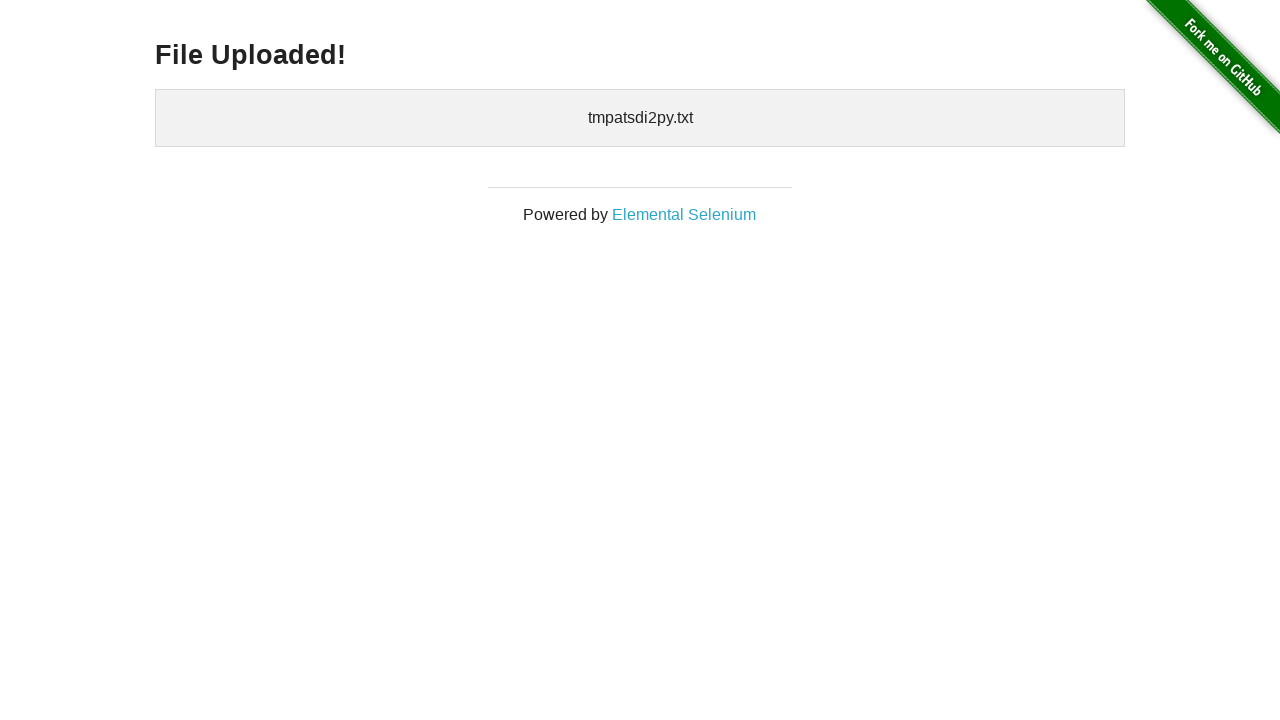

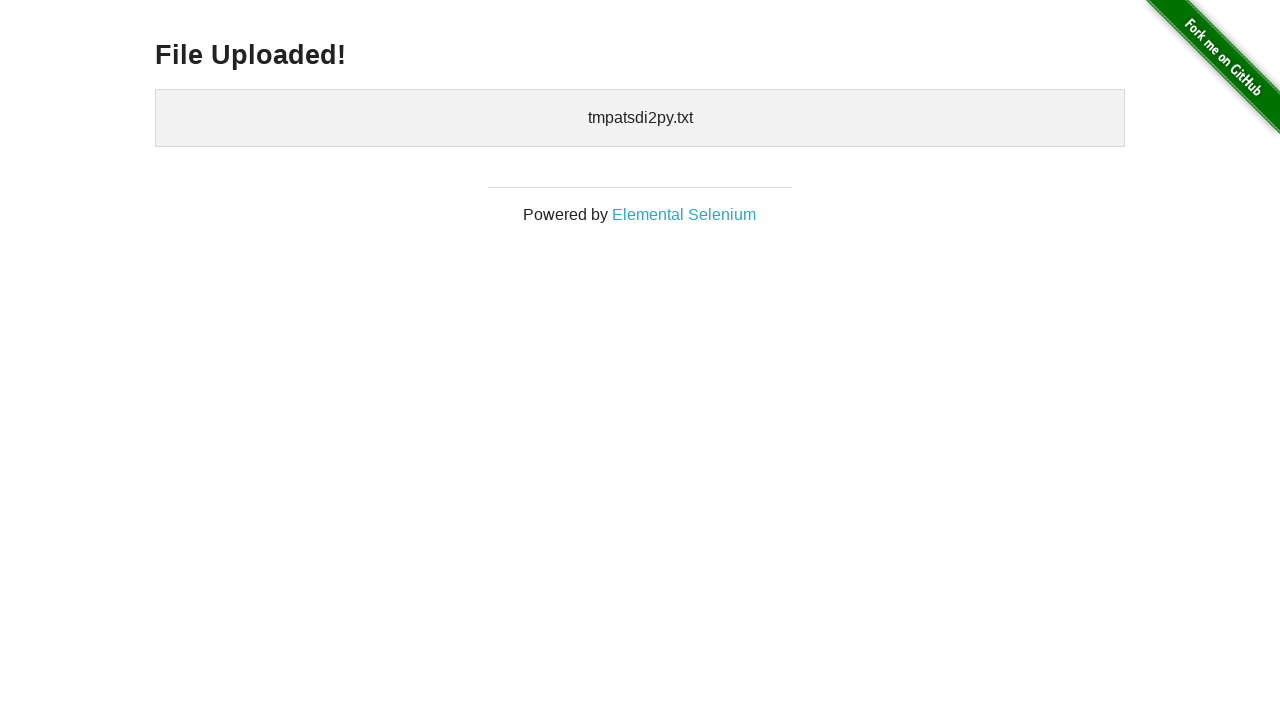